Tests clicking on a button with a specific class attribute on the UI Testing Playground site

Starting URL: http://uitestingplayground.com/classattr

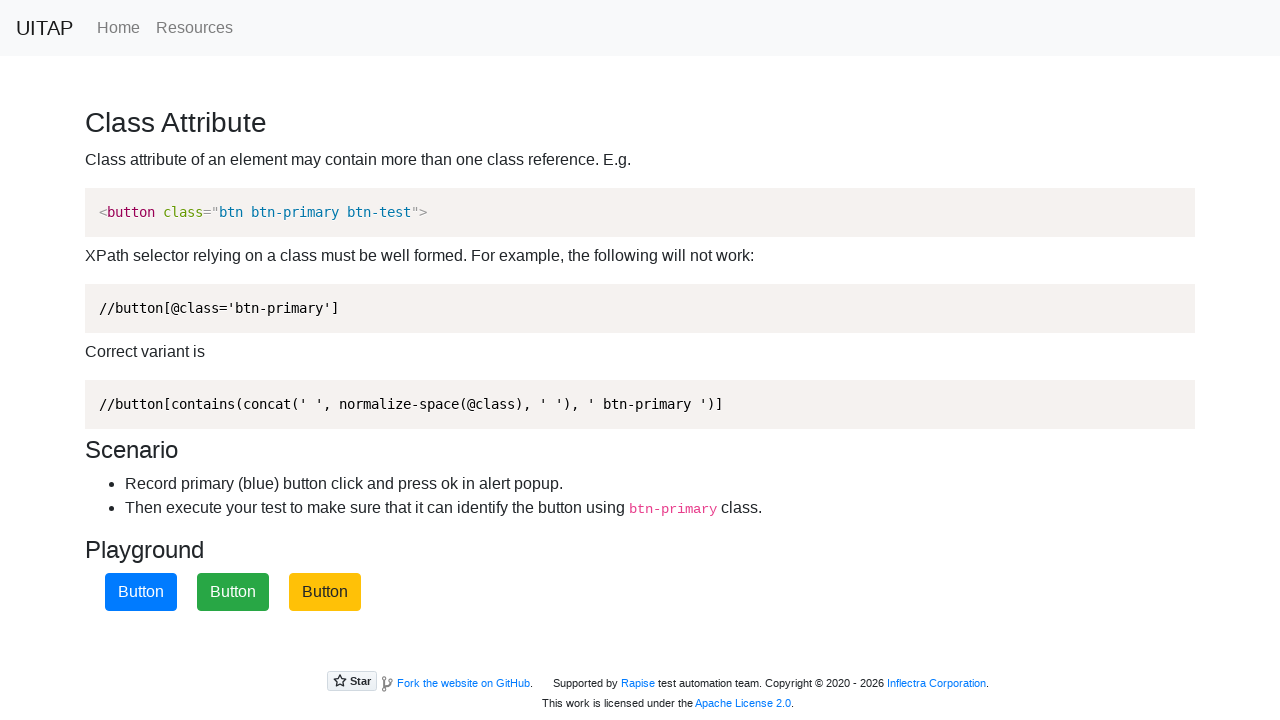

Clicked the primary button with class 'btn-primary' at (141, 592) on .btn-primary
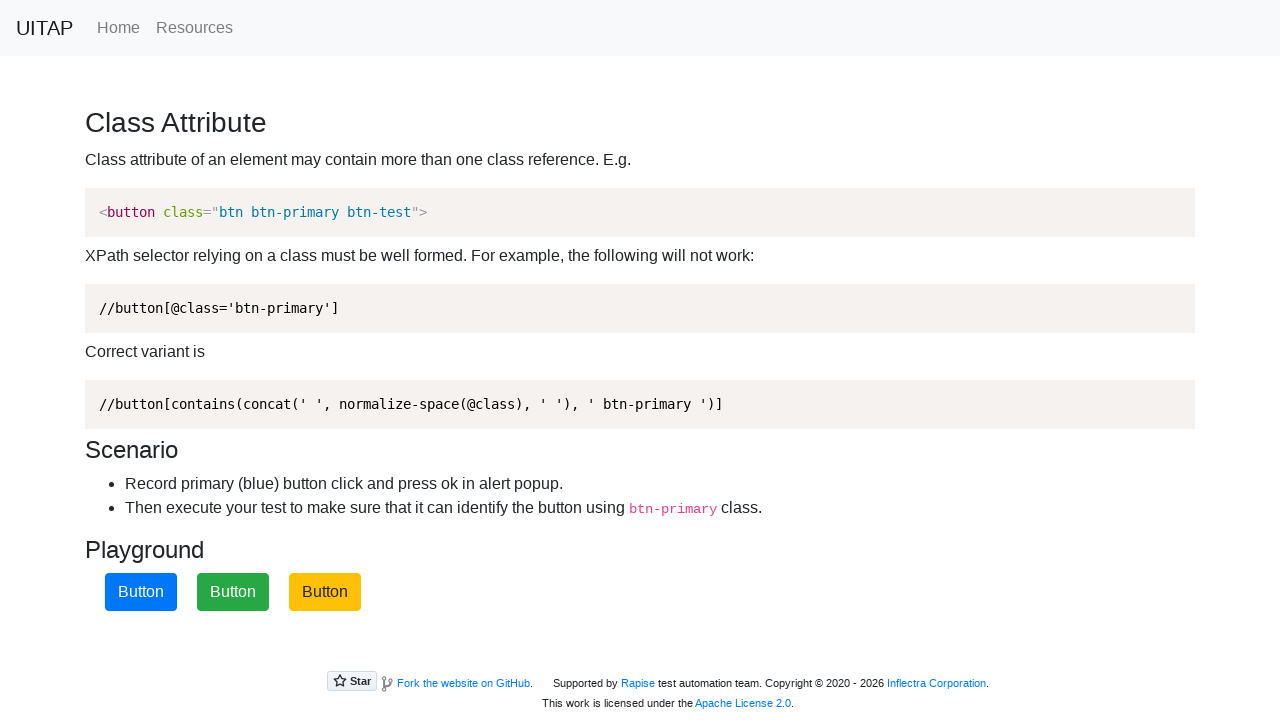

Set up dialog handler to accept alerts
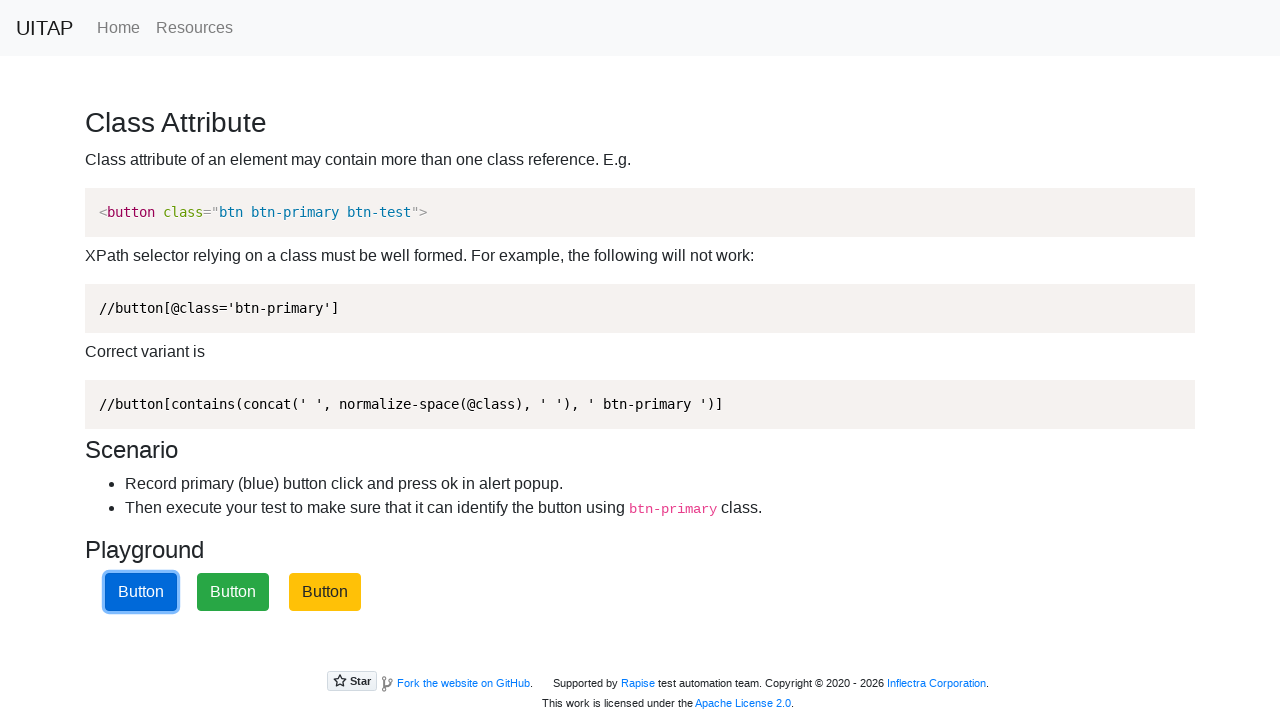

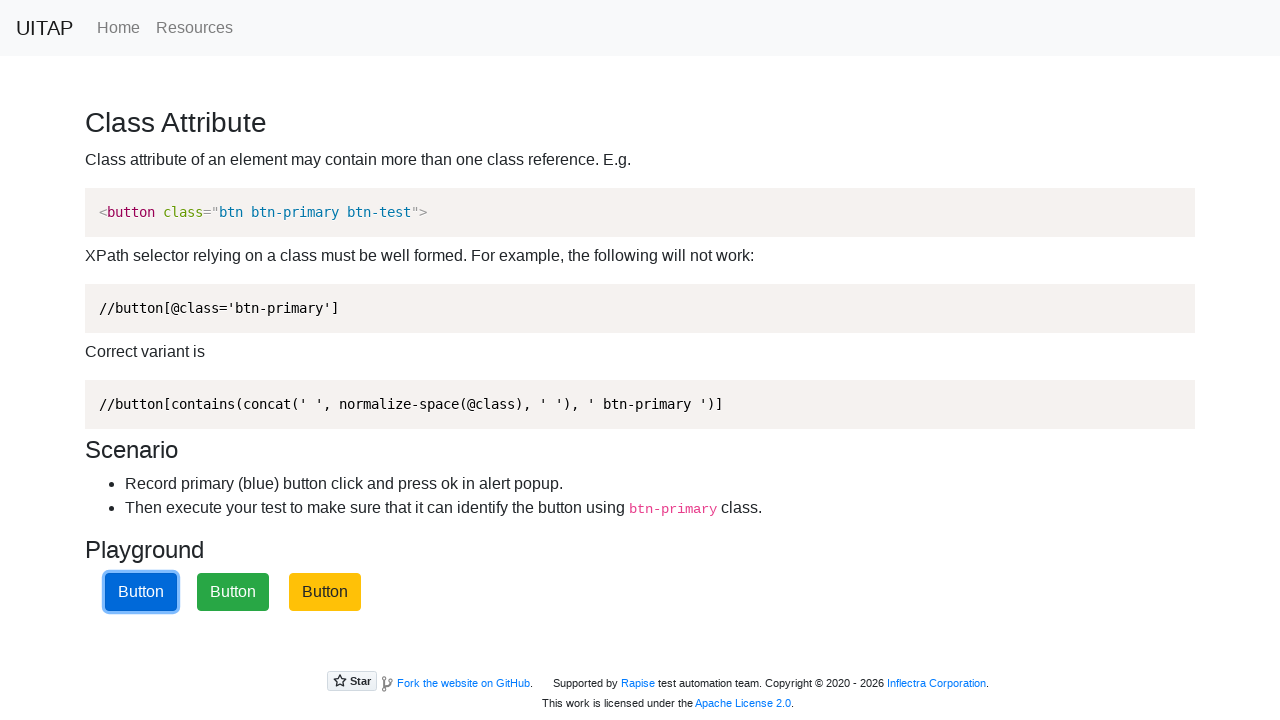